Tests browser window manipulation by maximizing the window, retrieving the window size, and then resizing it to specific dimensions (1111x100).

Starting URL: https://kite.zerodha.com/

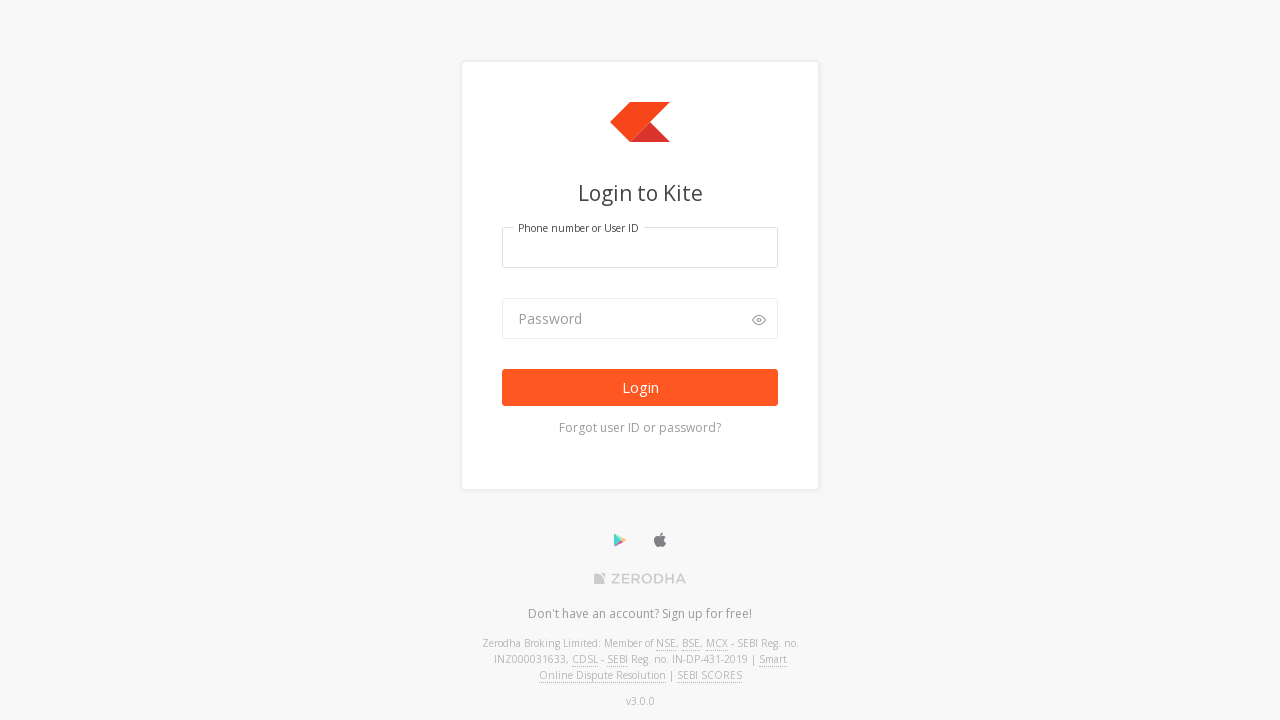

Set viewport to maximized size (1920x1080)
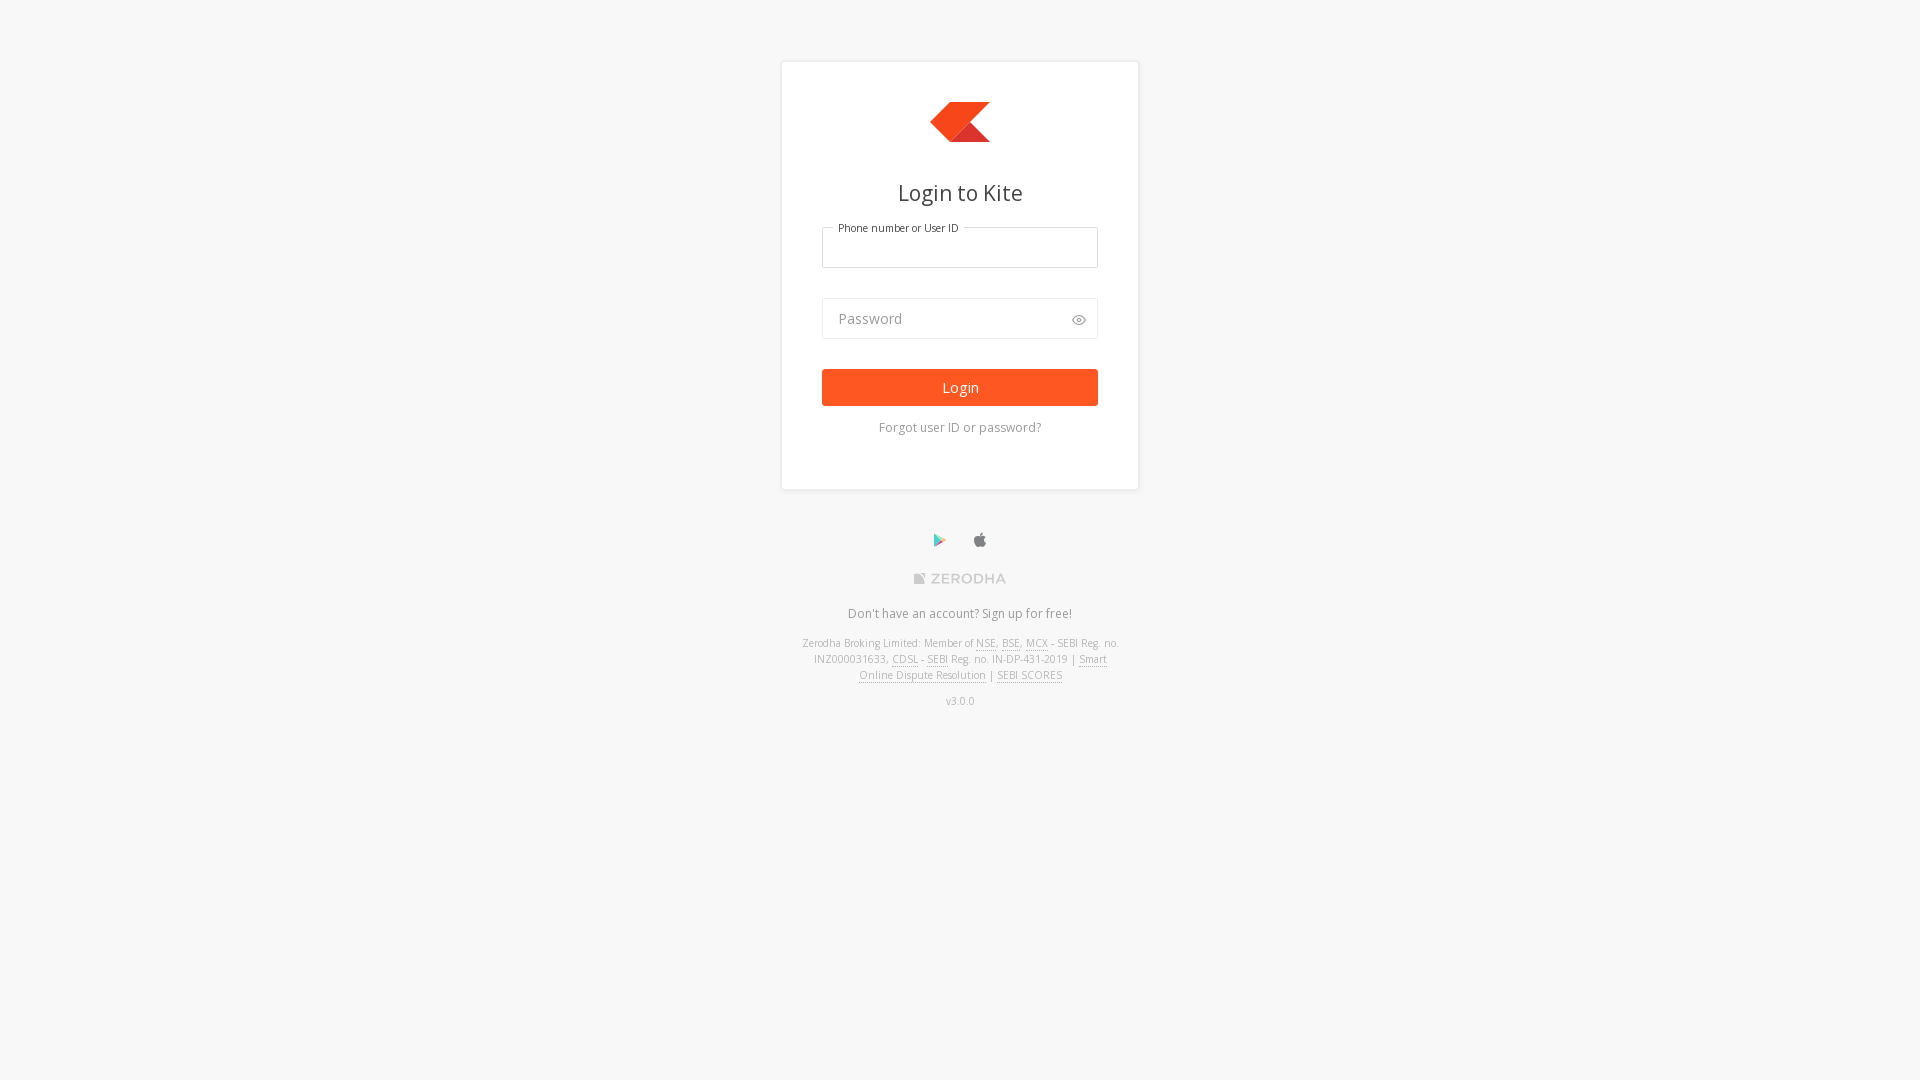

Waited for page to load (domcontentloaded)
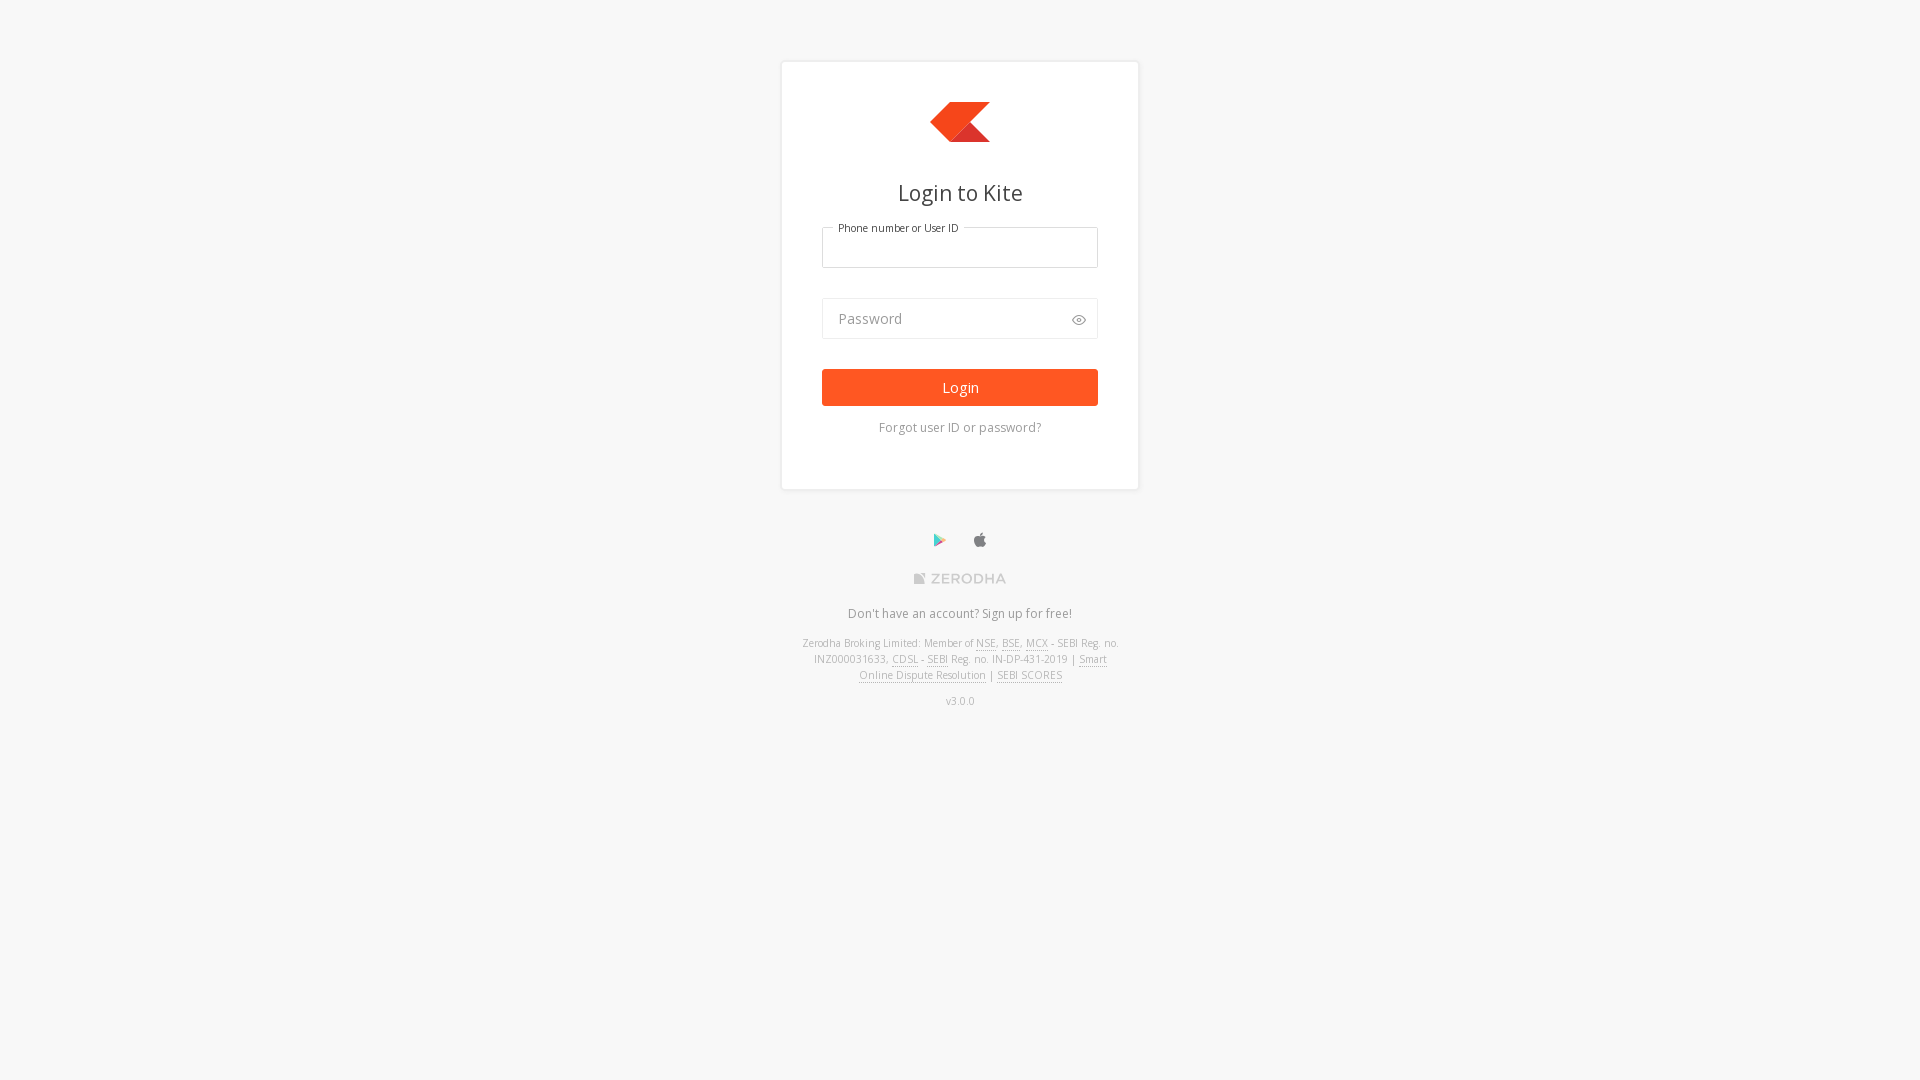

Retrieved current viewport size: {'width': 1920, 'height': 1080}
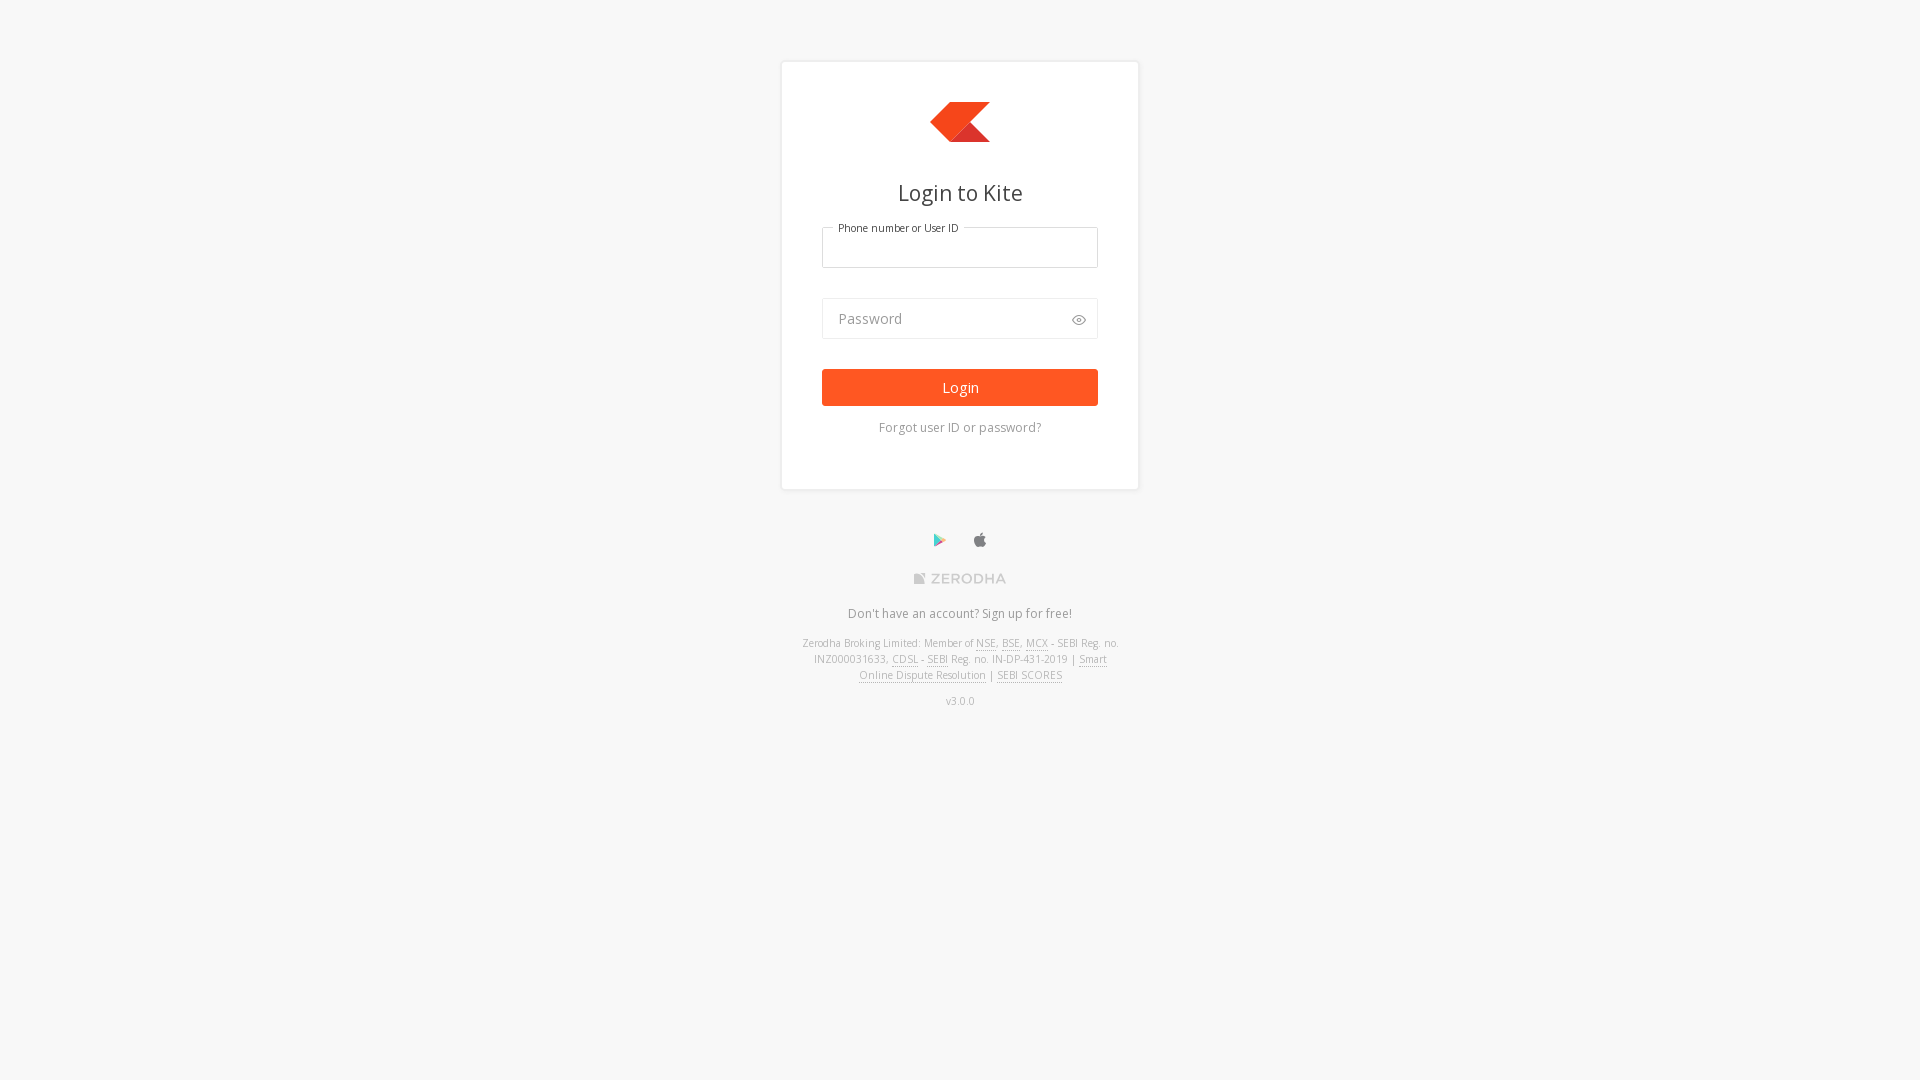

Resized viewport to specific dimensions (1111x100)
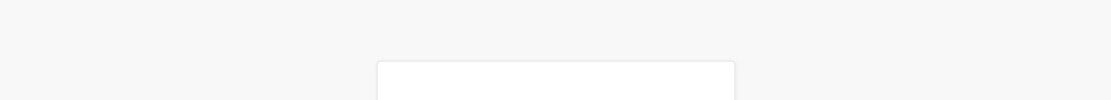

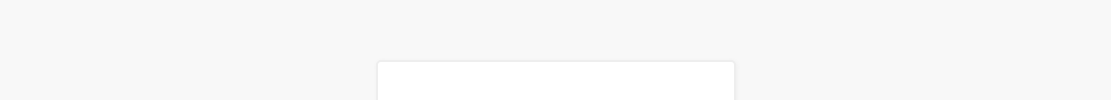